Tests browser window management operations by maximizing, minimizing, and switching to fullscreen mode

Starting URL: http://gmail.com

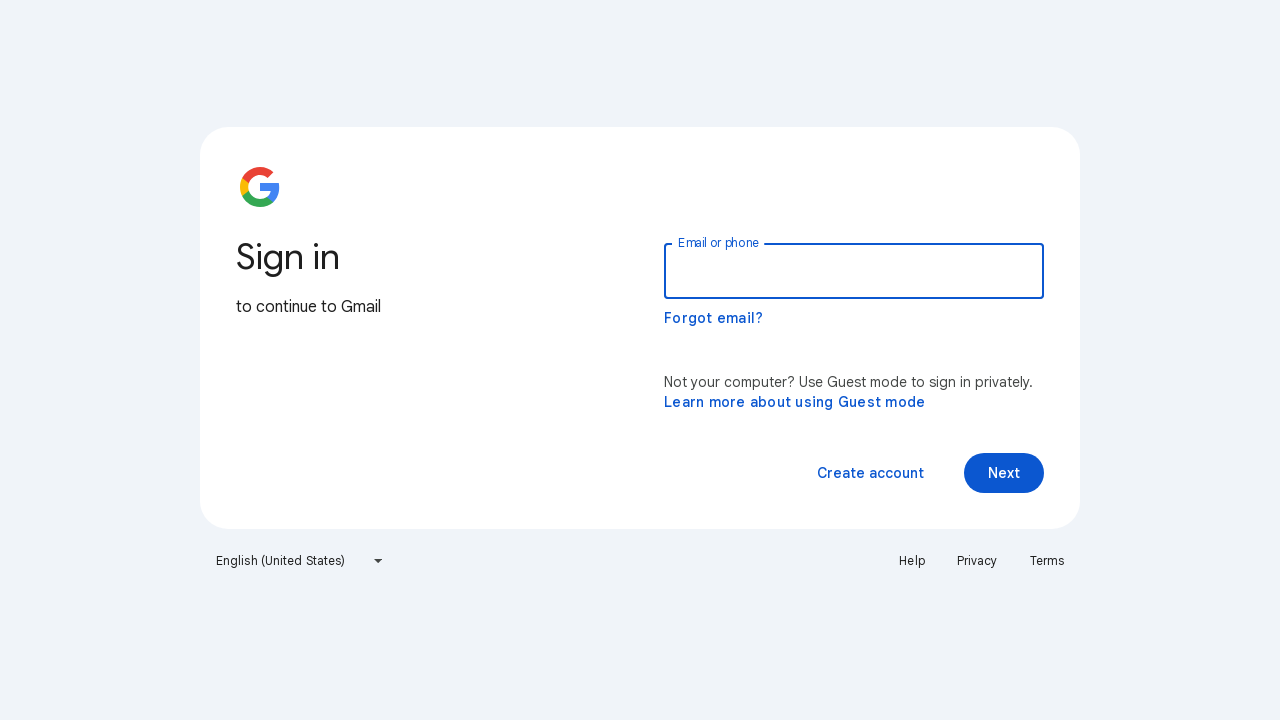

Maximized window to 1920x1080 viewport
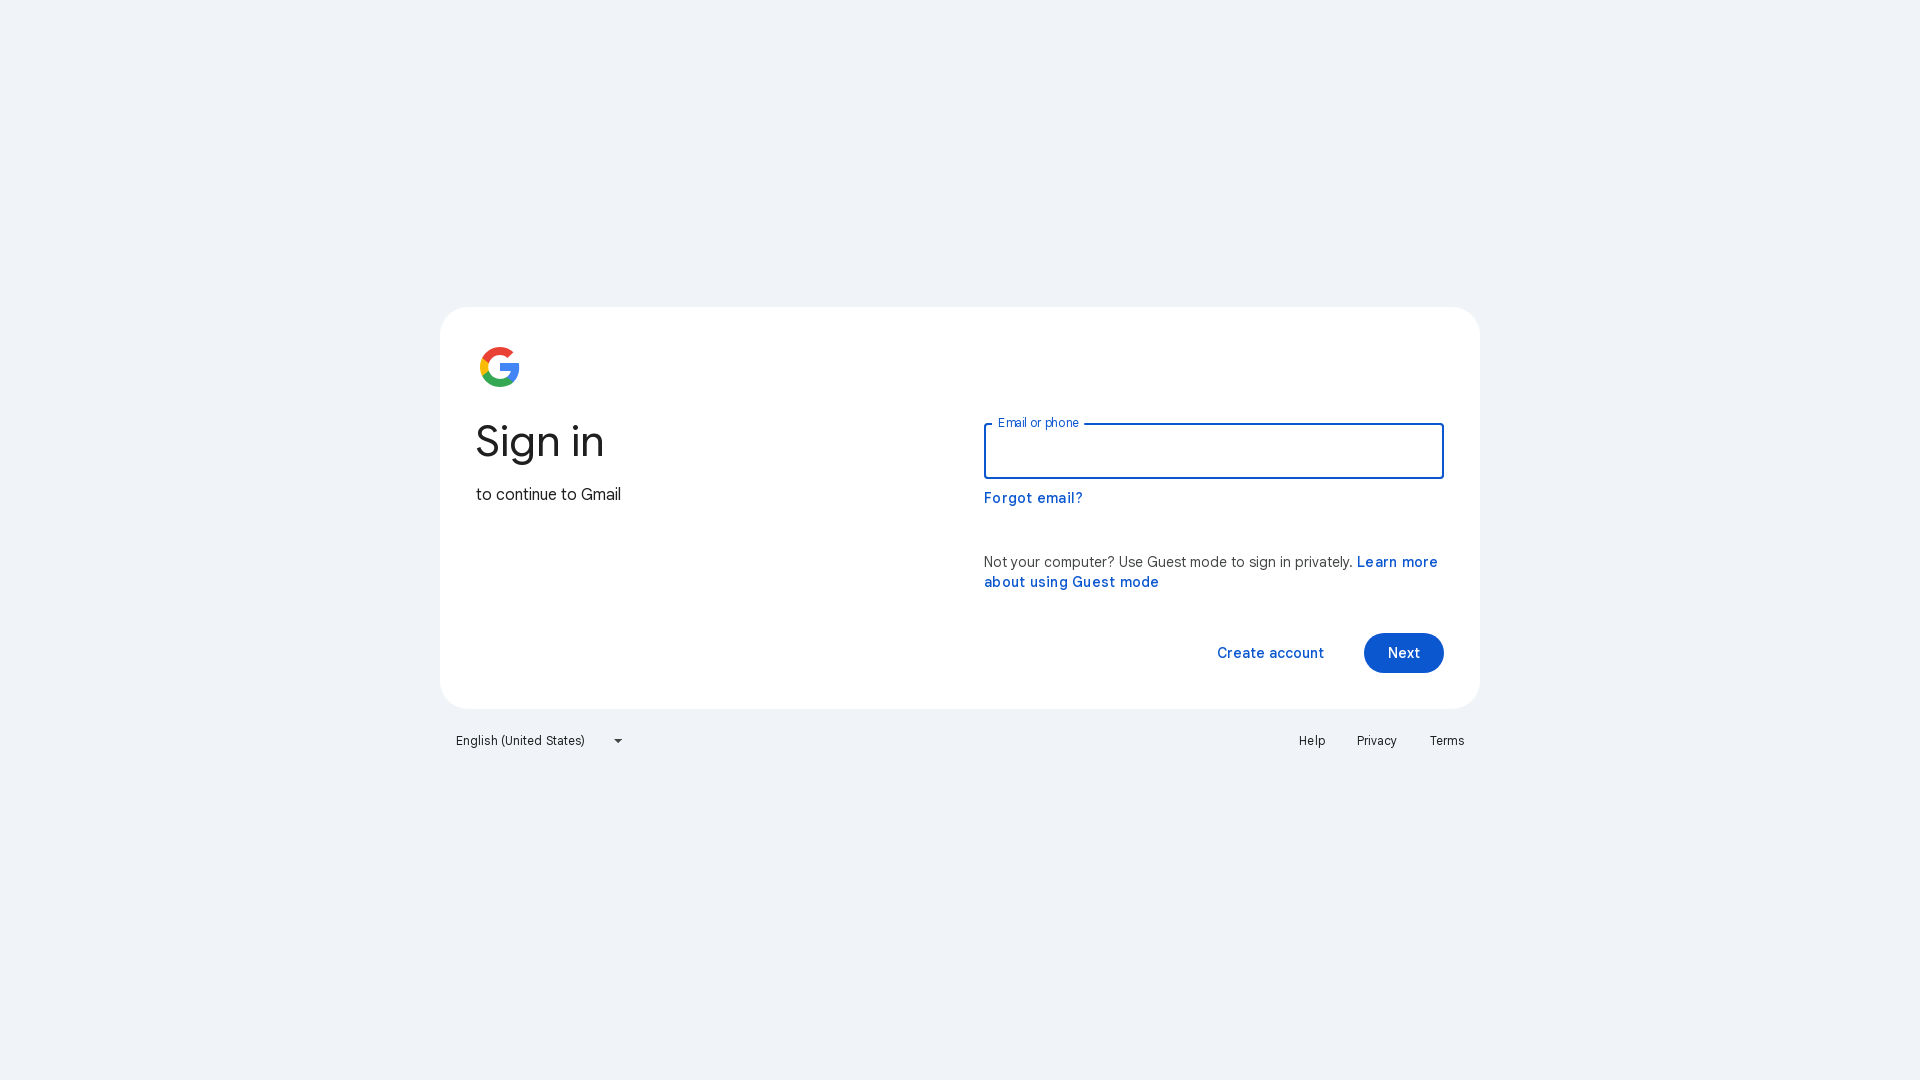

Minimized window to 800x600 viewport
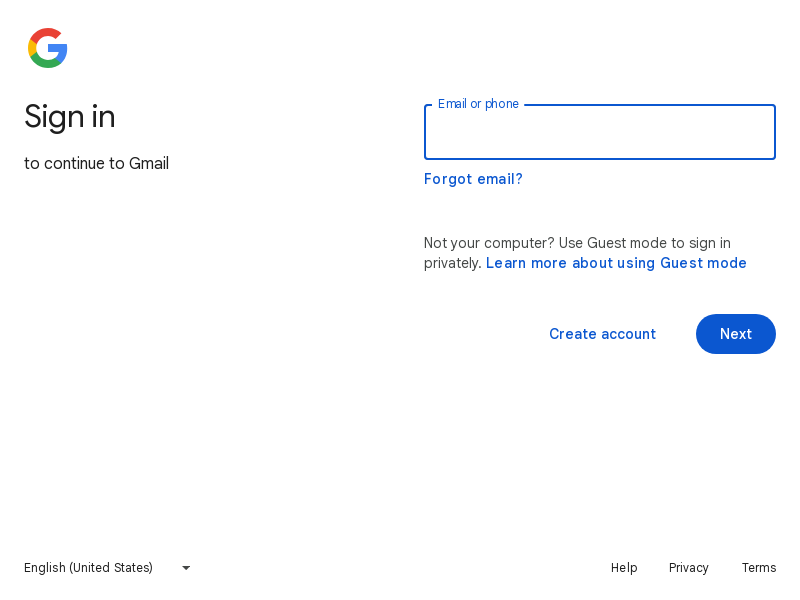

Set to fullscreen mode with 1920x1080 viewport
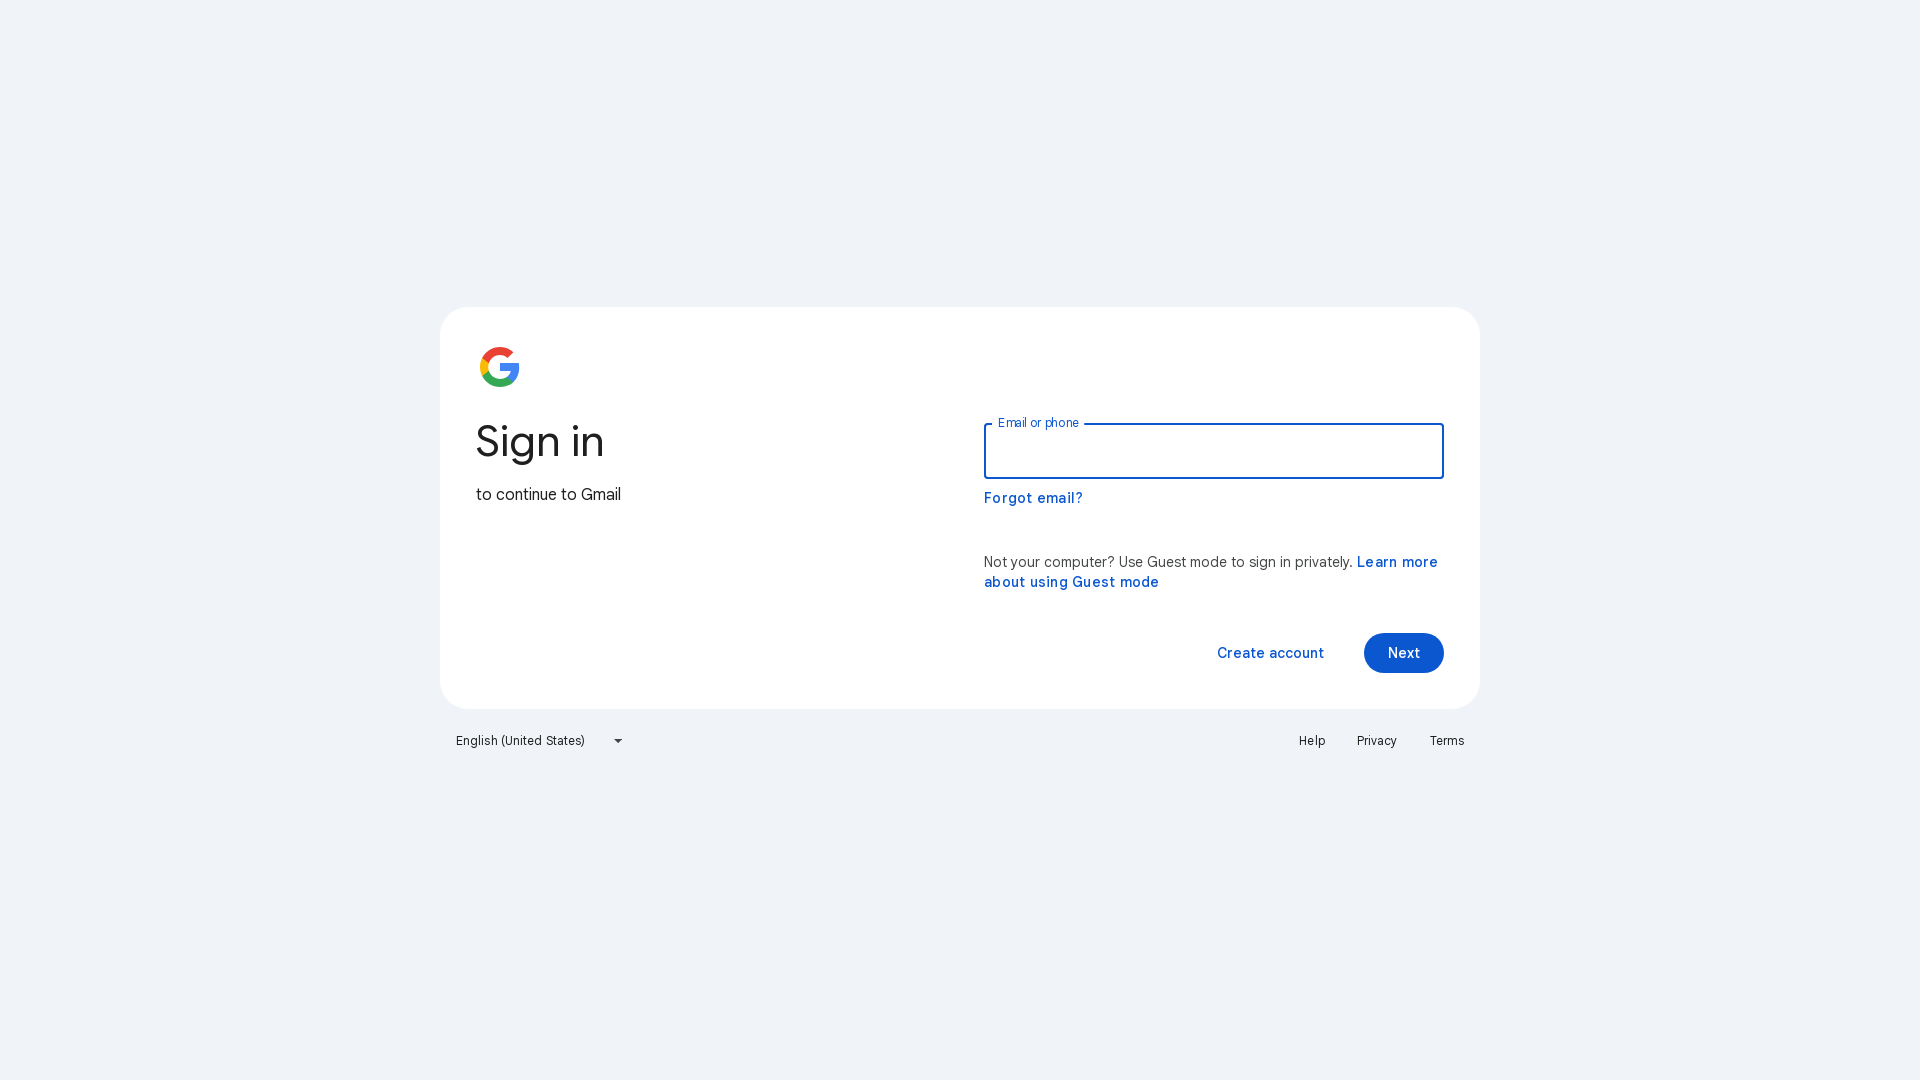

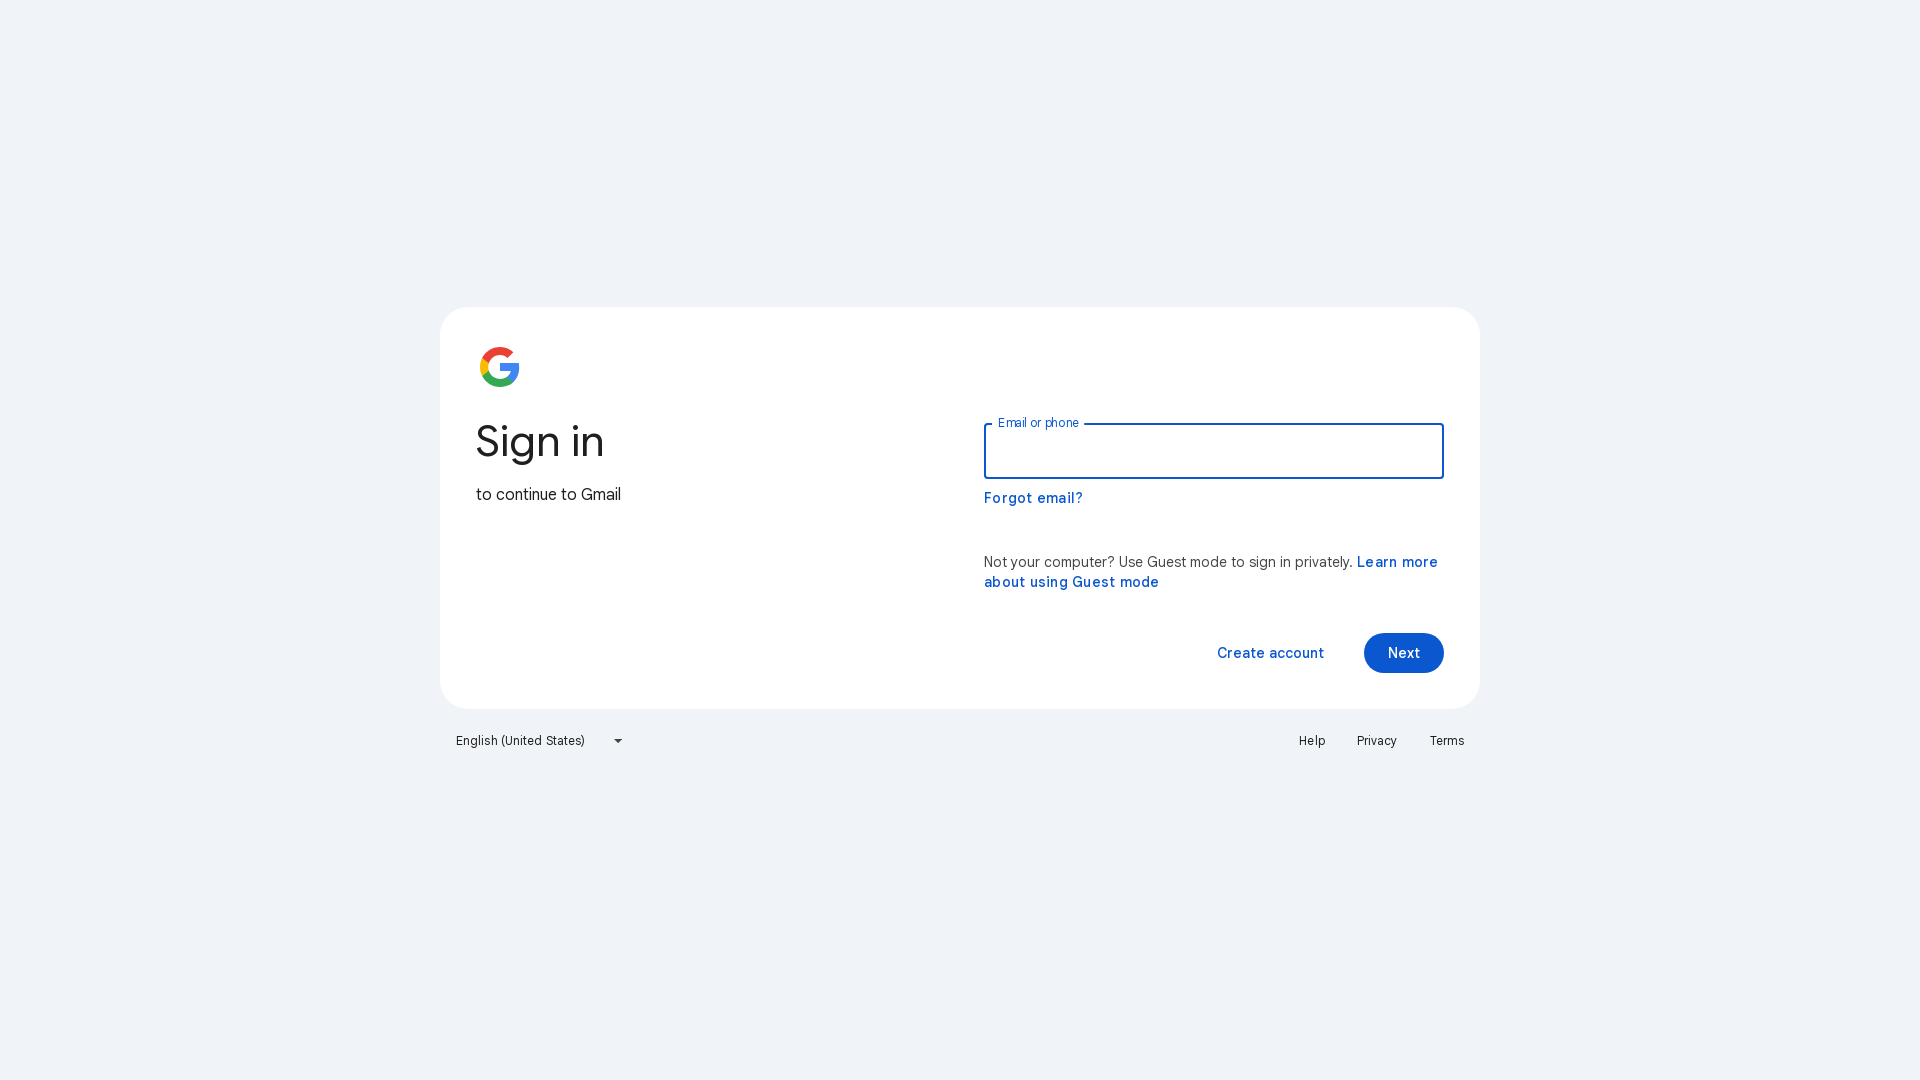